Navigates to the sortable data tables page and verifies that the table with data is displayed

Starting URL: https://the-internet.herokuapp.com/

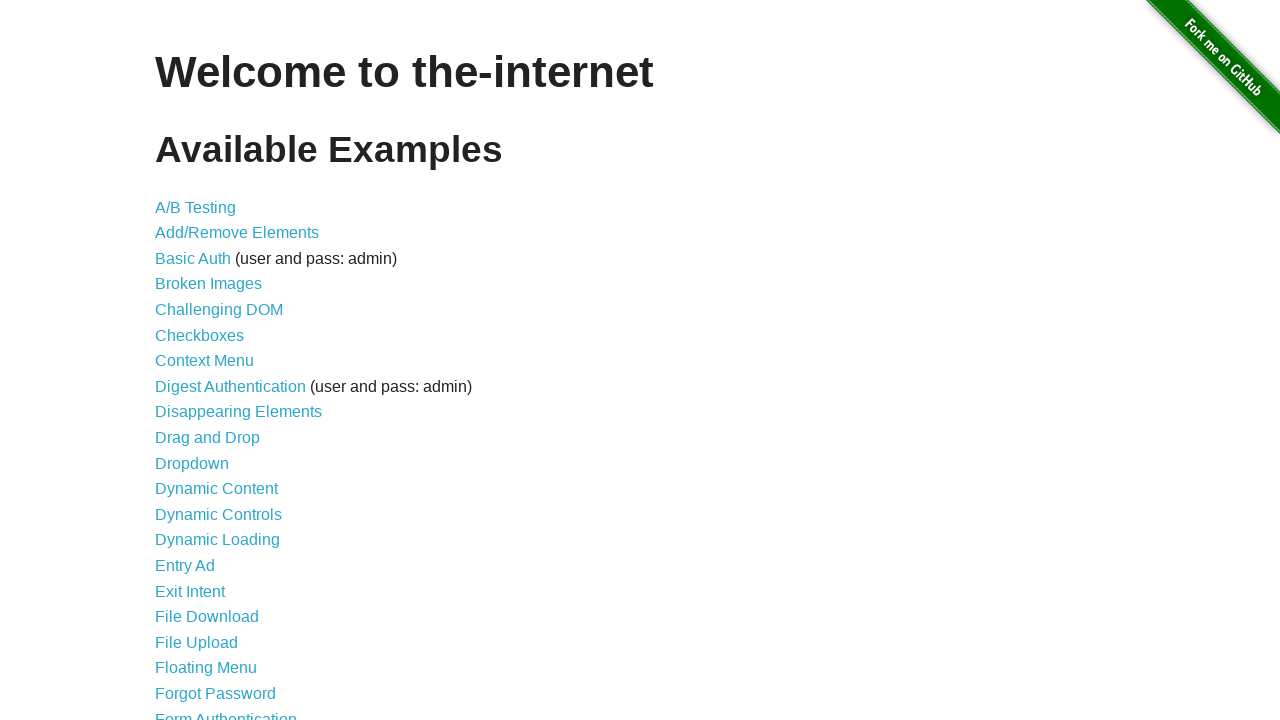

Clicked on 'Sortable Data Tables' link at (230, 574) on text=Sortable Data Tables
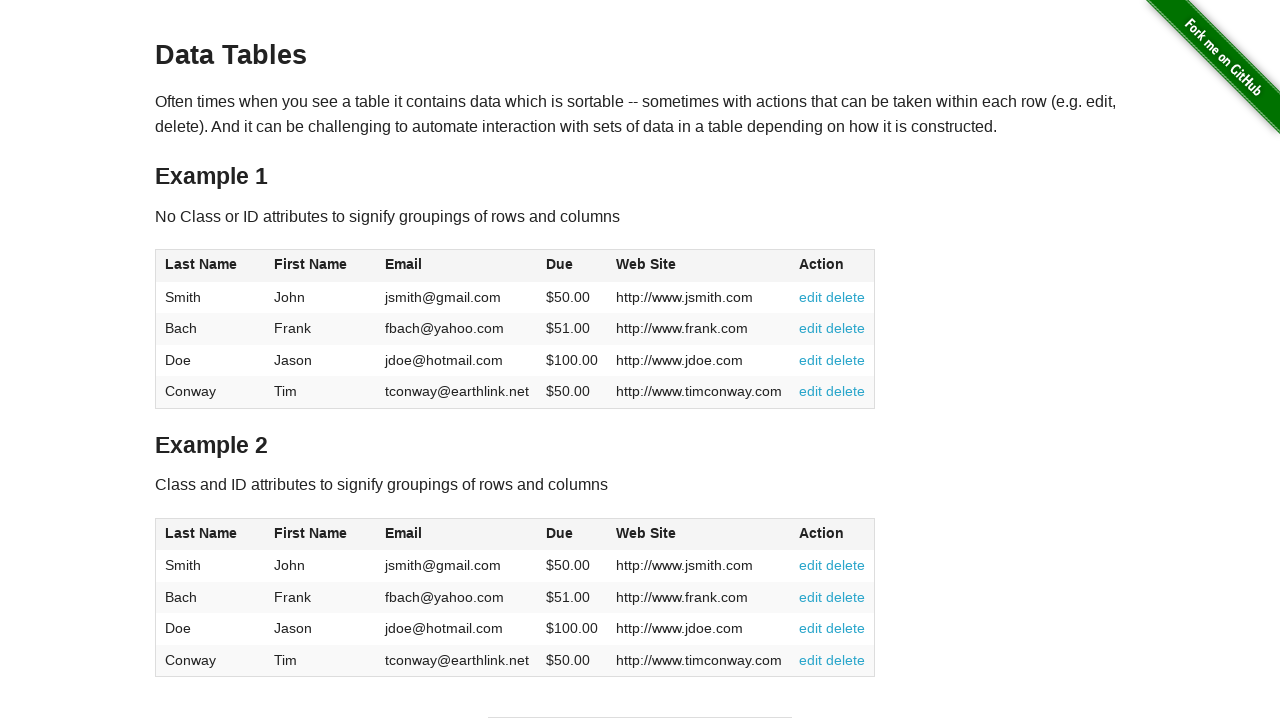

Table #table1 became visible
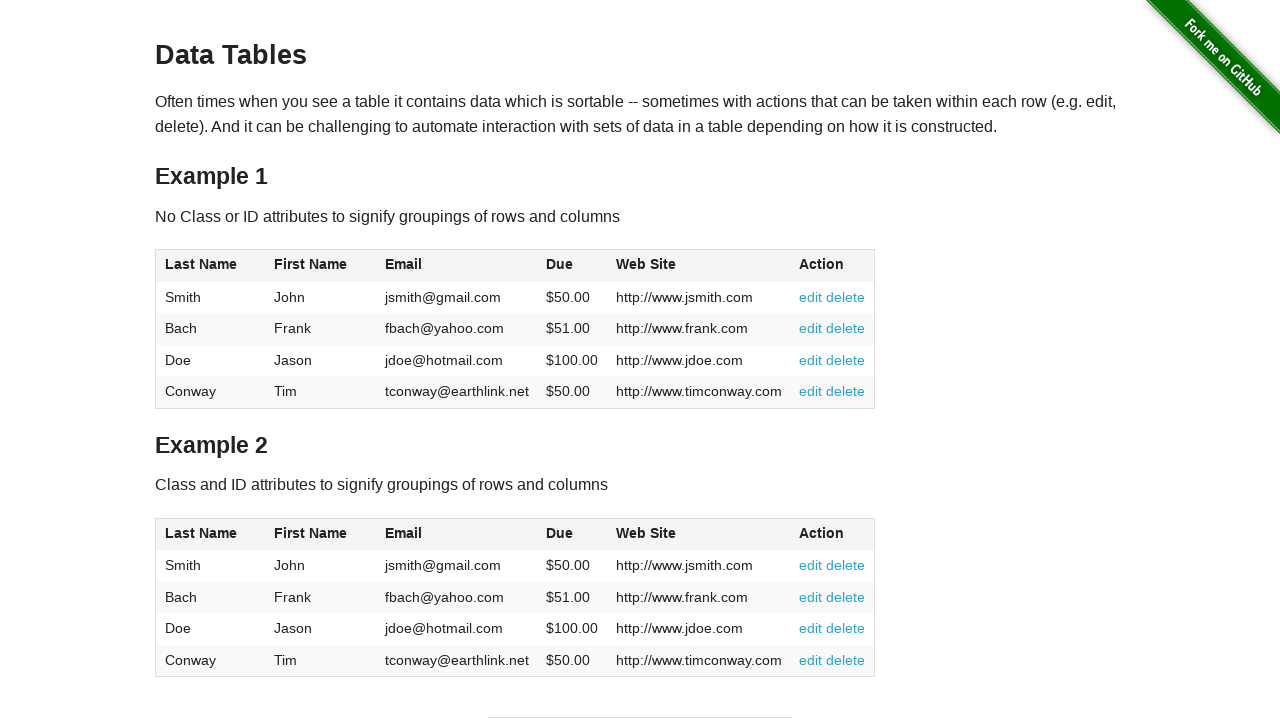

Table rows in #table1 tbody are present
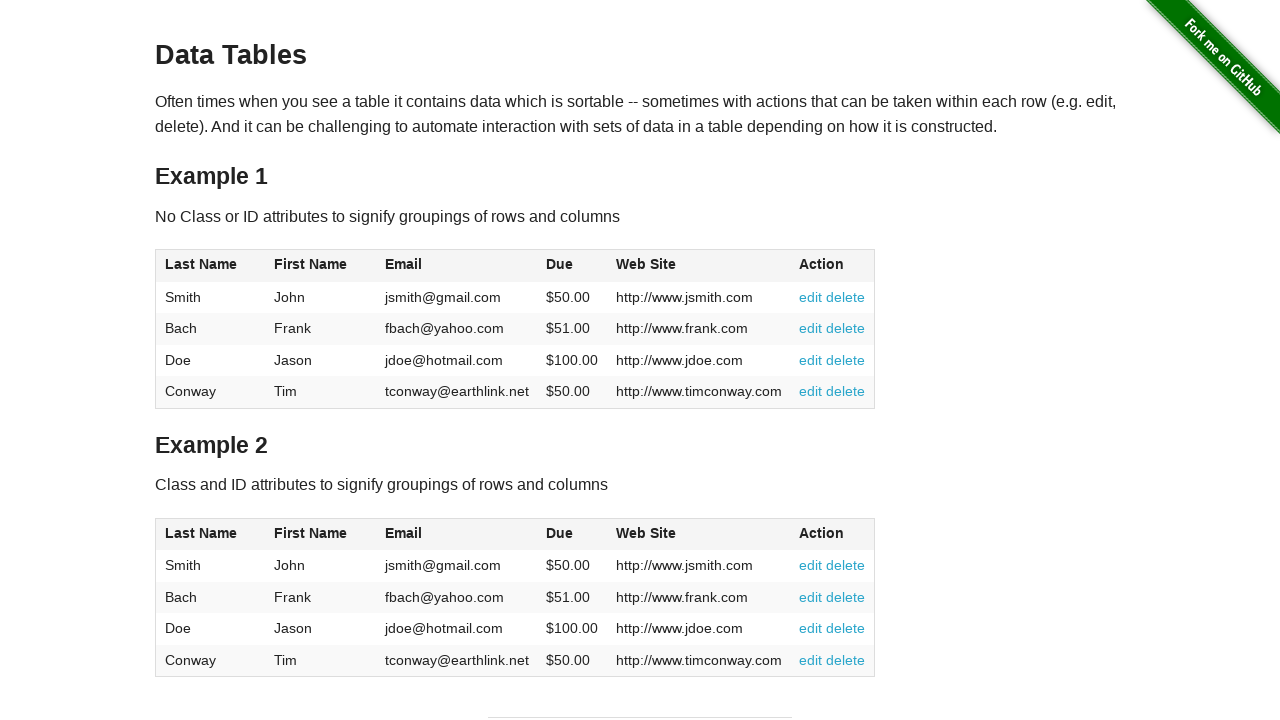

Table columns in first row of #table1 are present
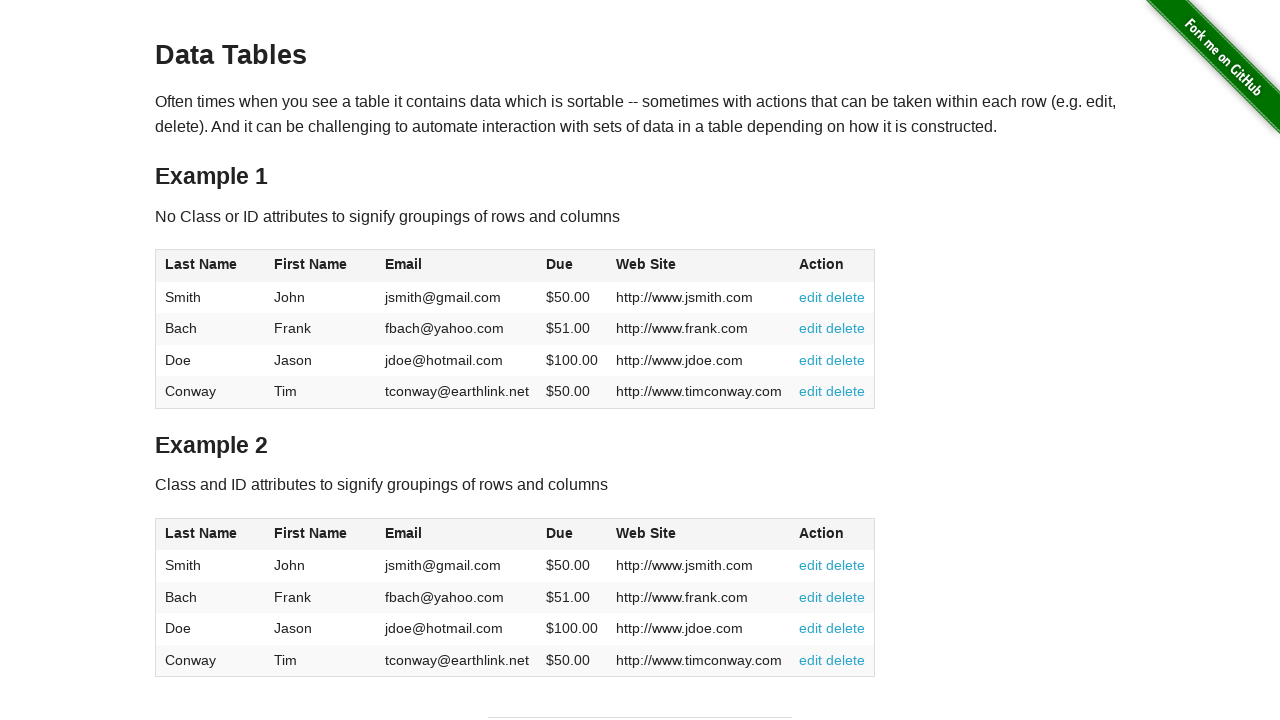

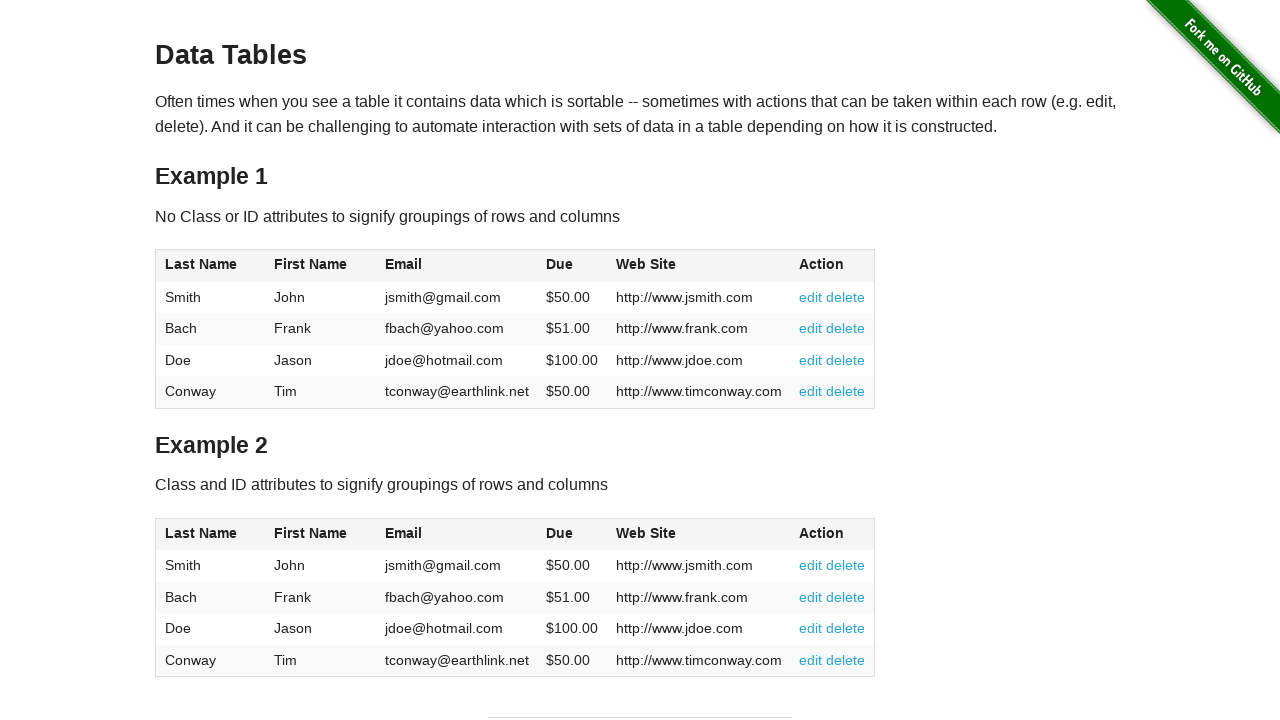